Tests that clicking the Due column header twice sorts the numeric values in descending order.

Starting URL: http://the-internet.herokuapp.com/tables

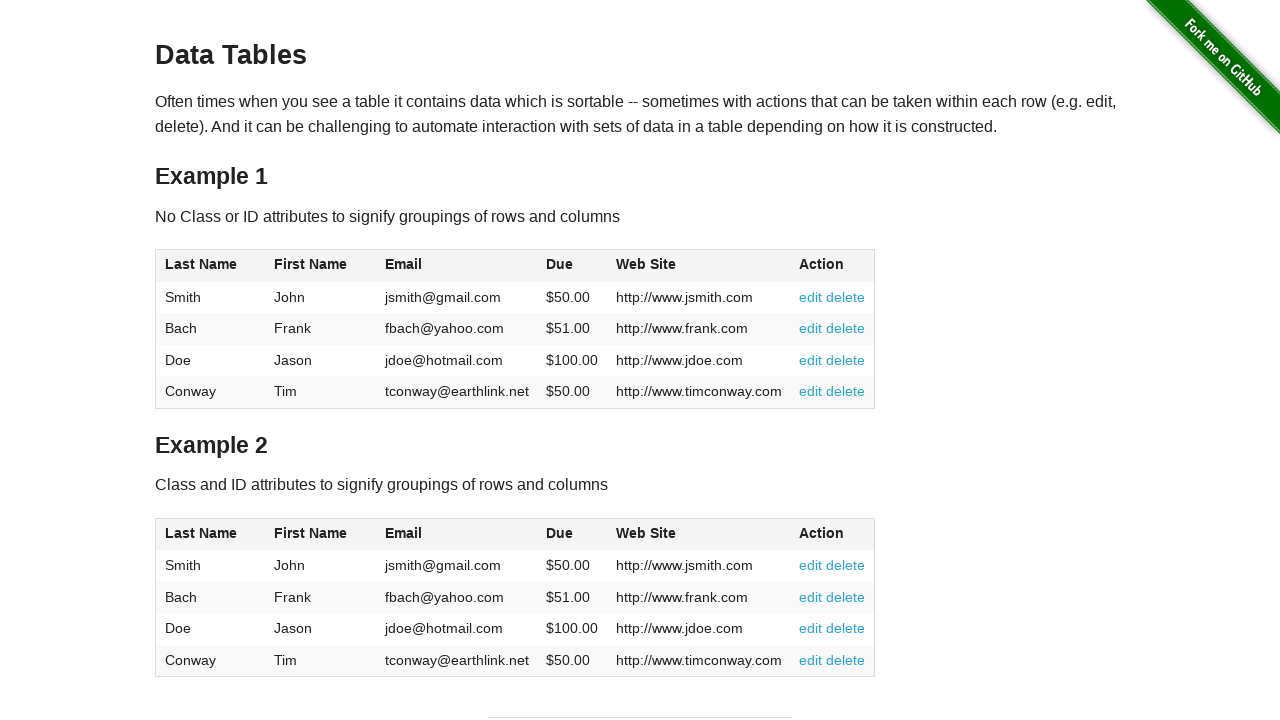

Clicked Due column header (4th column) for first sort at (572, 266) on #table1 thead tr th:nth-child(4)
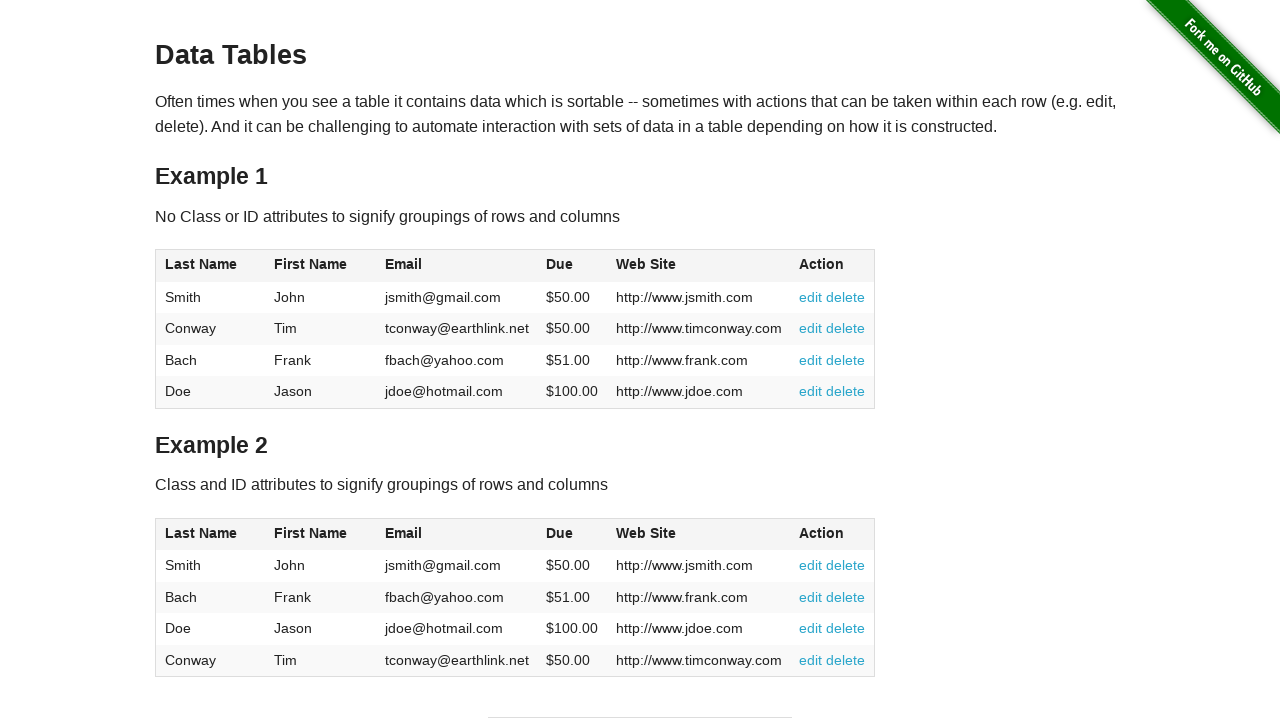

Clicked Due column header again to sort in descending order at (572, 266) on #table1 thead tr th:nth-child(4)
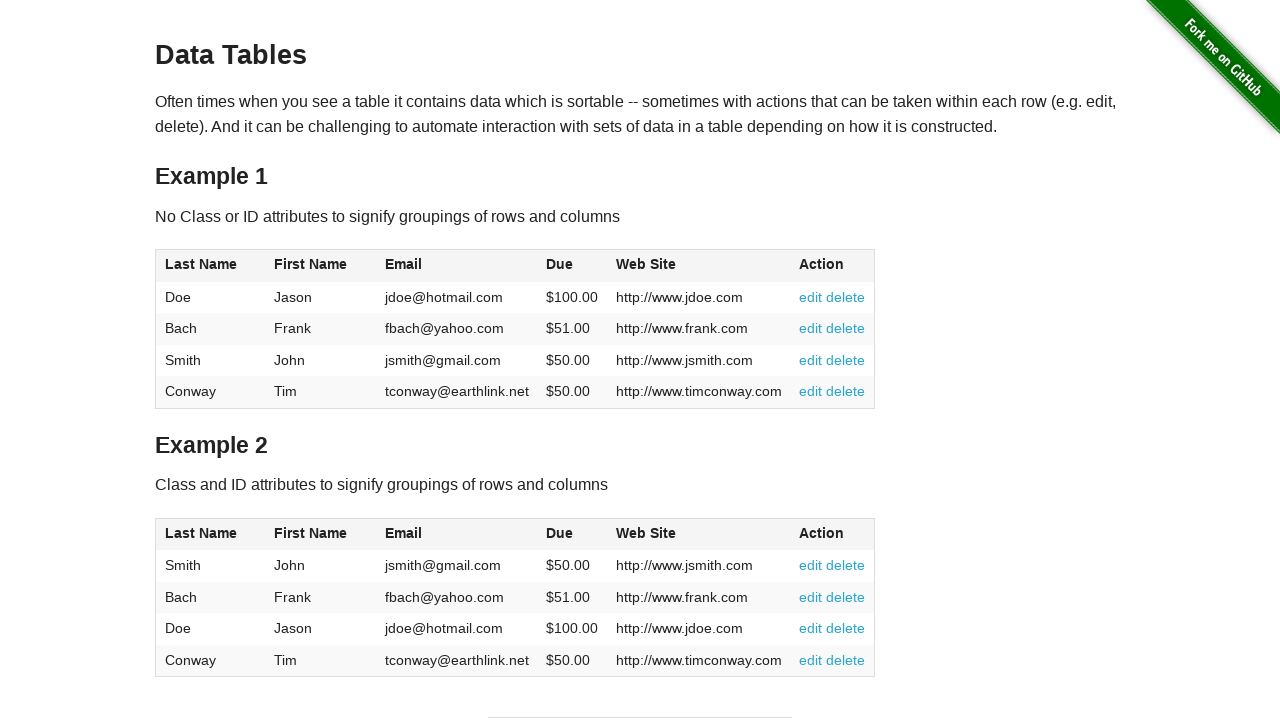

Waited for Due column values to be available
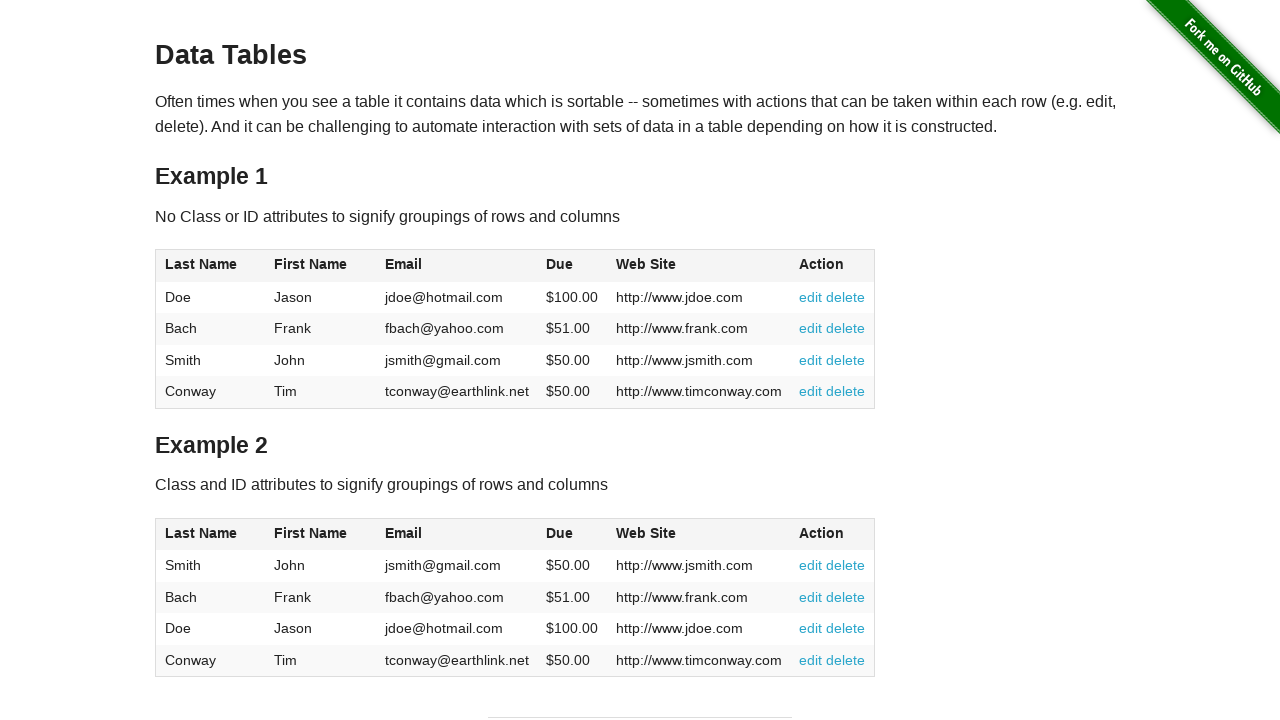

Retrieved all Due column elements from table
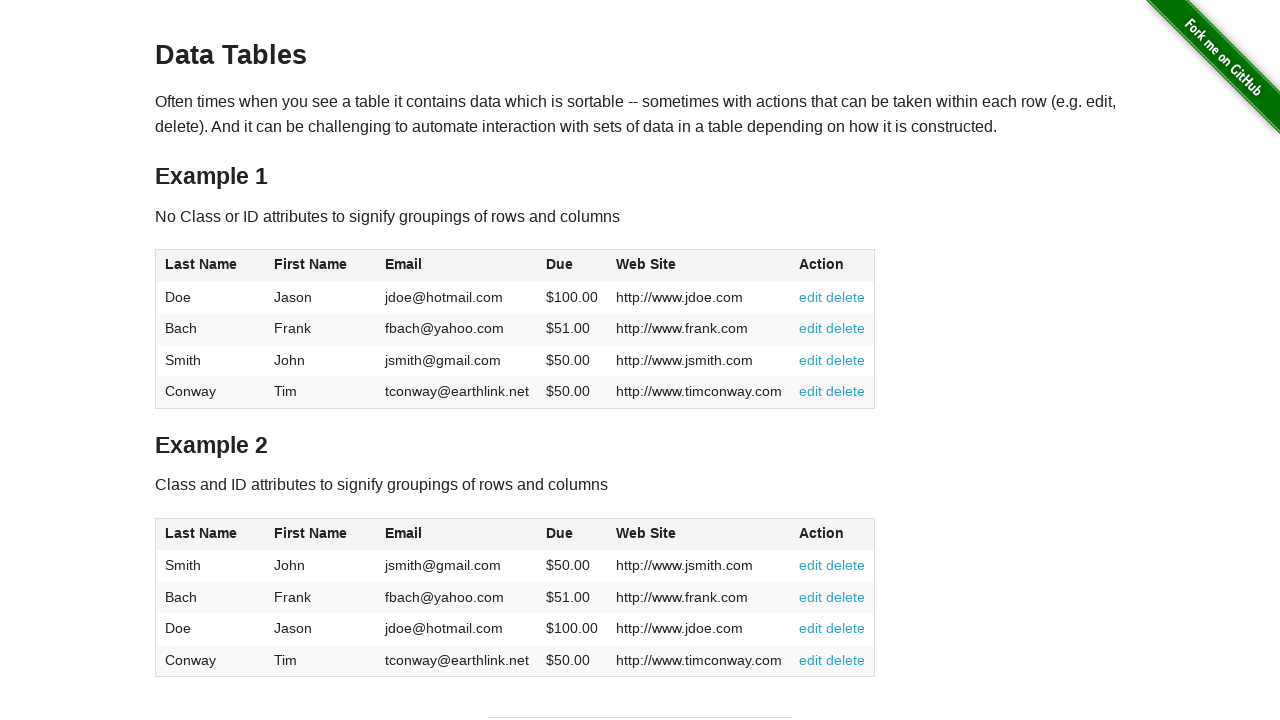

Extracted and converted numeric values from Due column
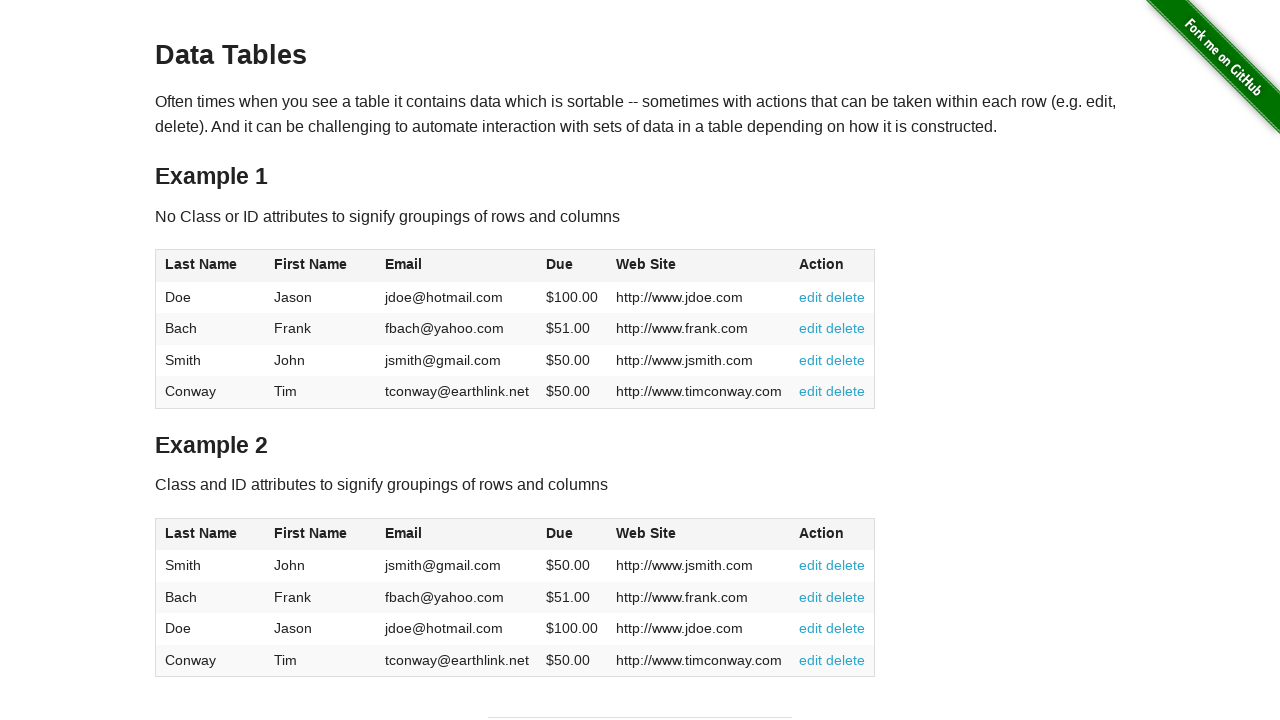

Verified that Due column values are sorted in descending order
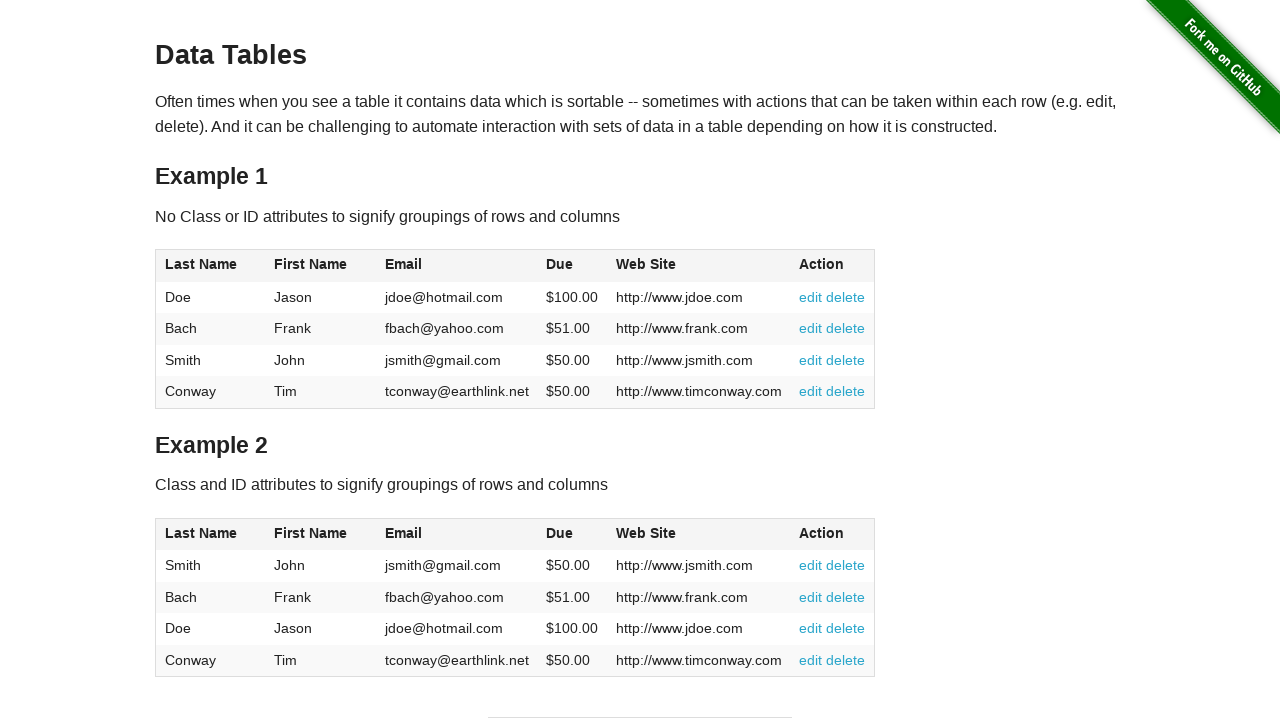

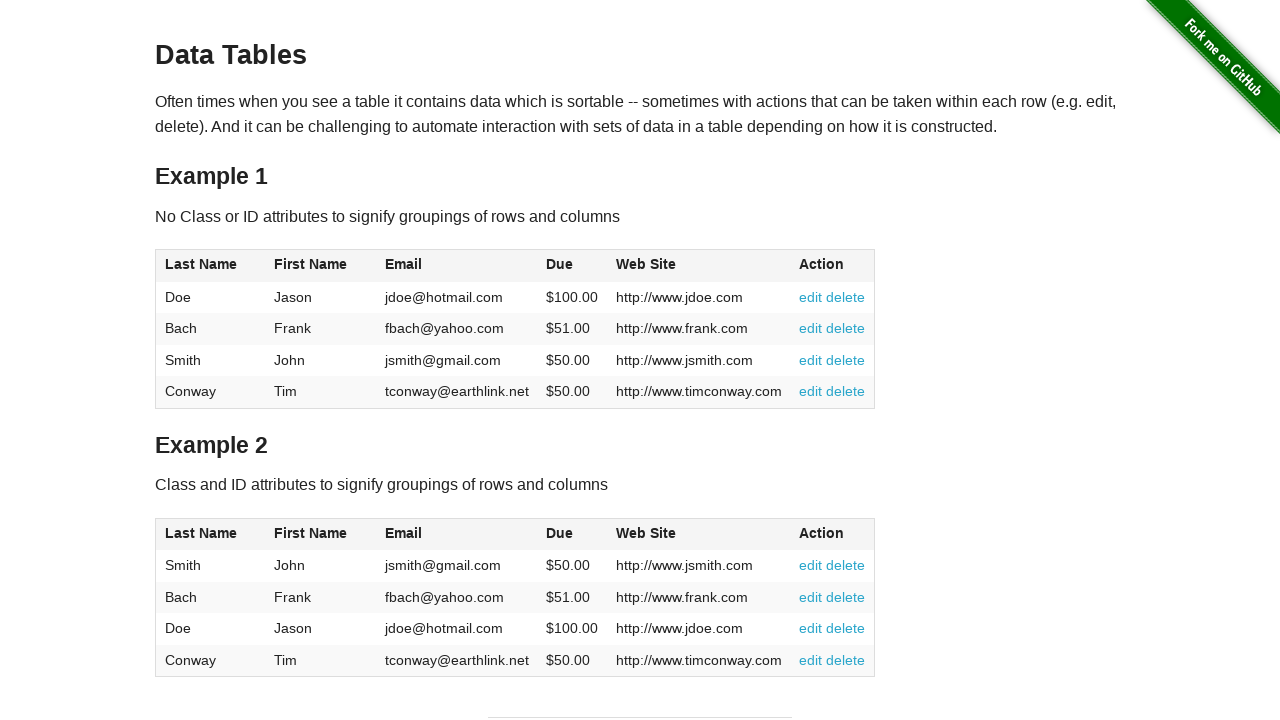